Tests dropdown selection by selecting options by text, value, and index

Starting URL: https://the-internet.herokuapp.com/dropdown

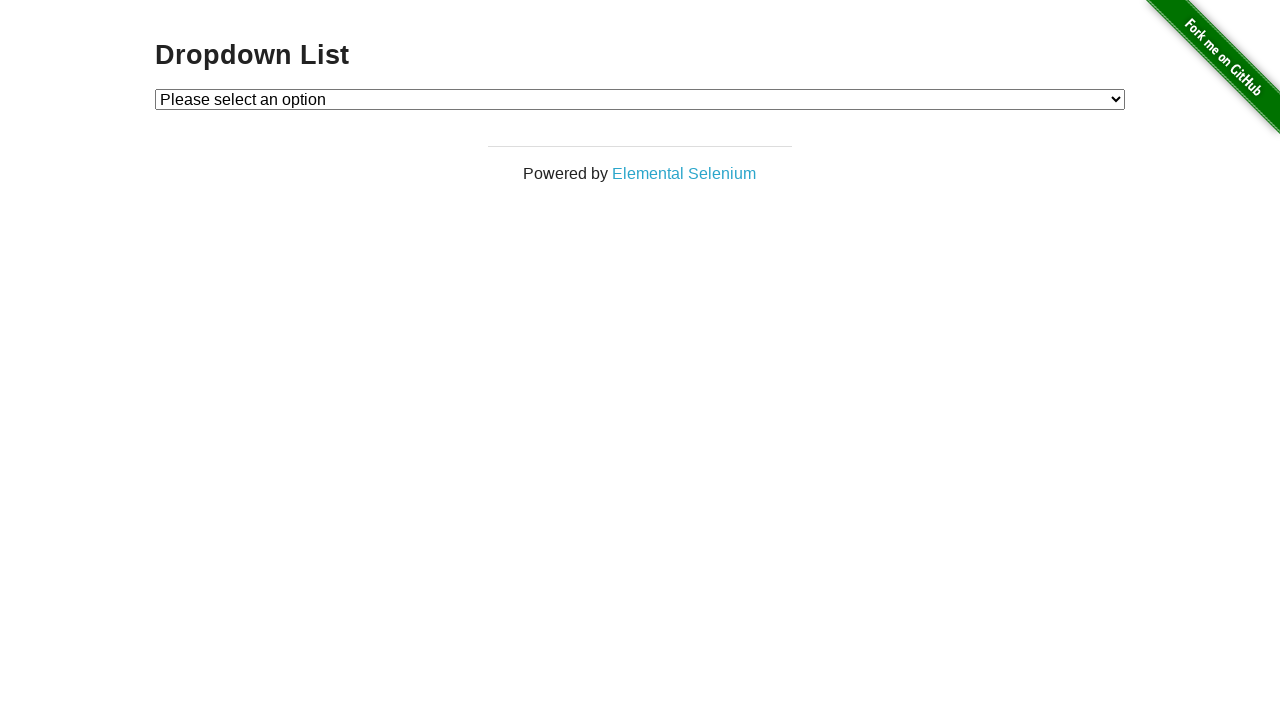

Waited for dropdown element to be displayed
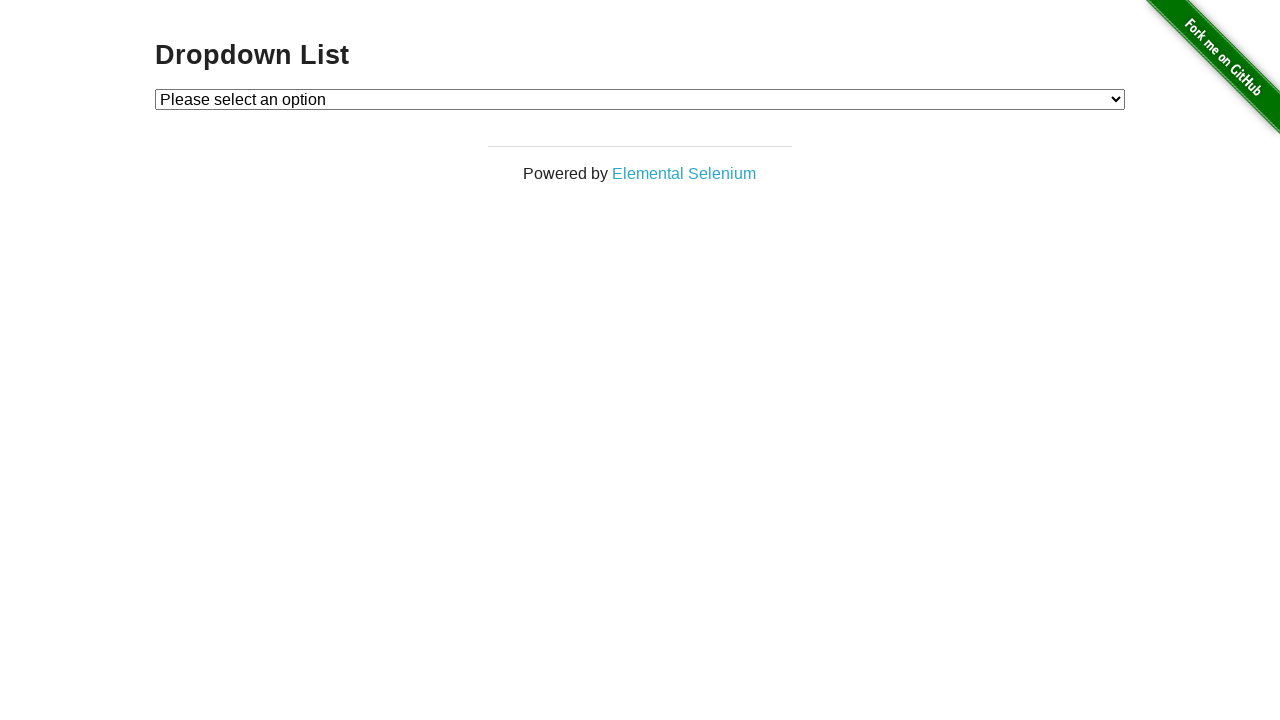

Selected dropdown option by visible text 'Option 2' on #dropdown
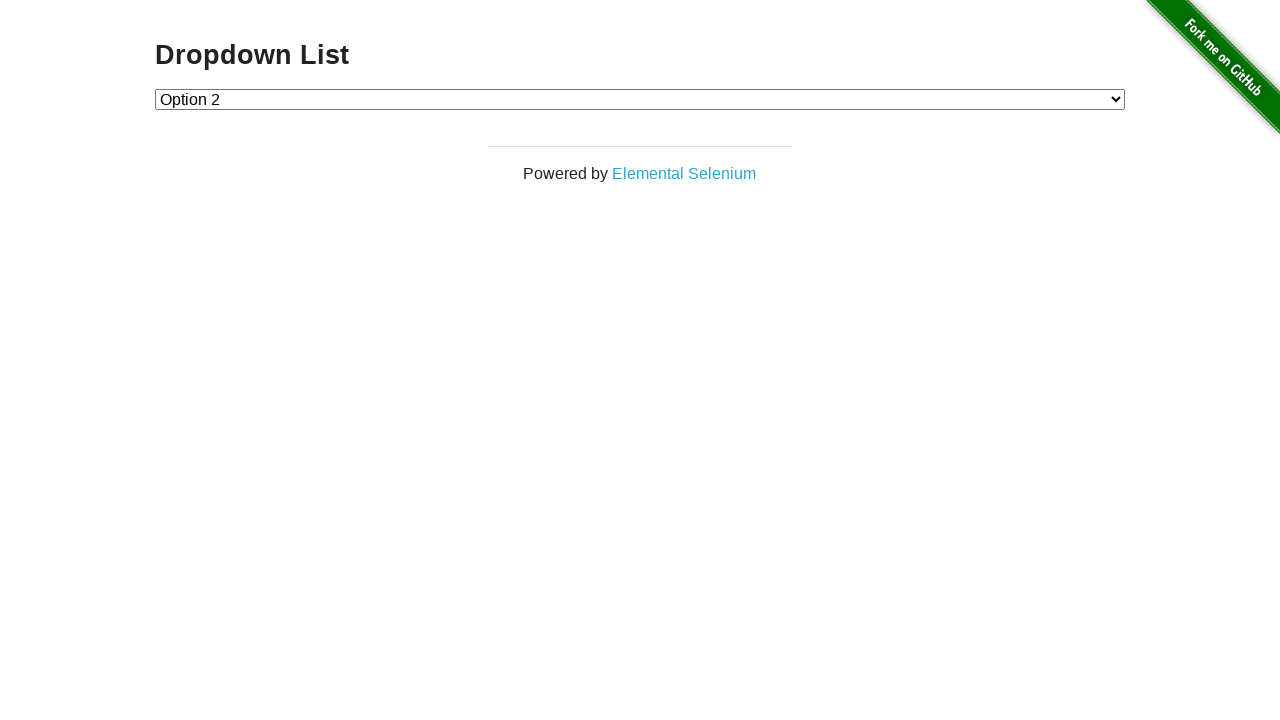

Selected dropdown option by value '1' on #dropdown
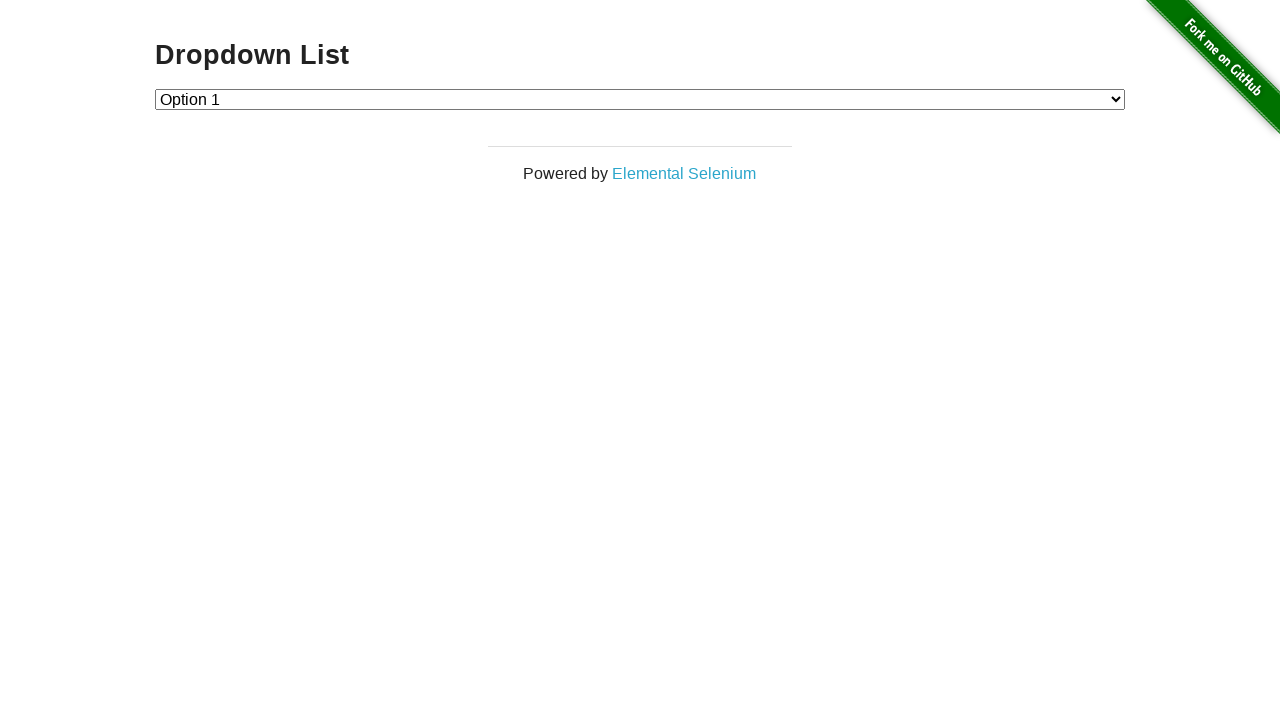

Selected dropdown option by index 2 on #dropdown
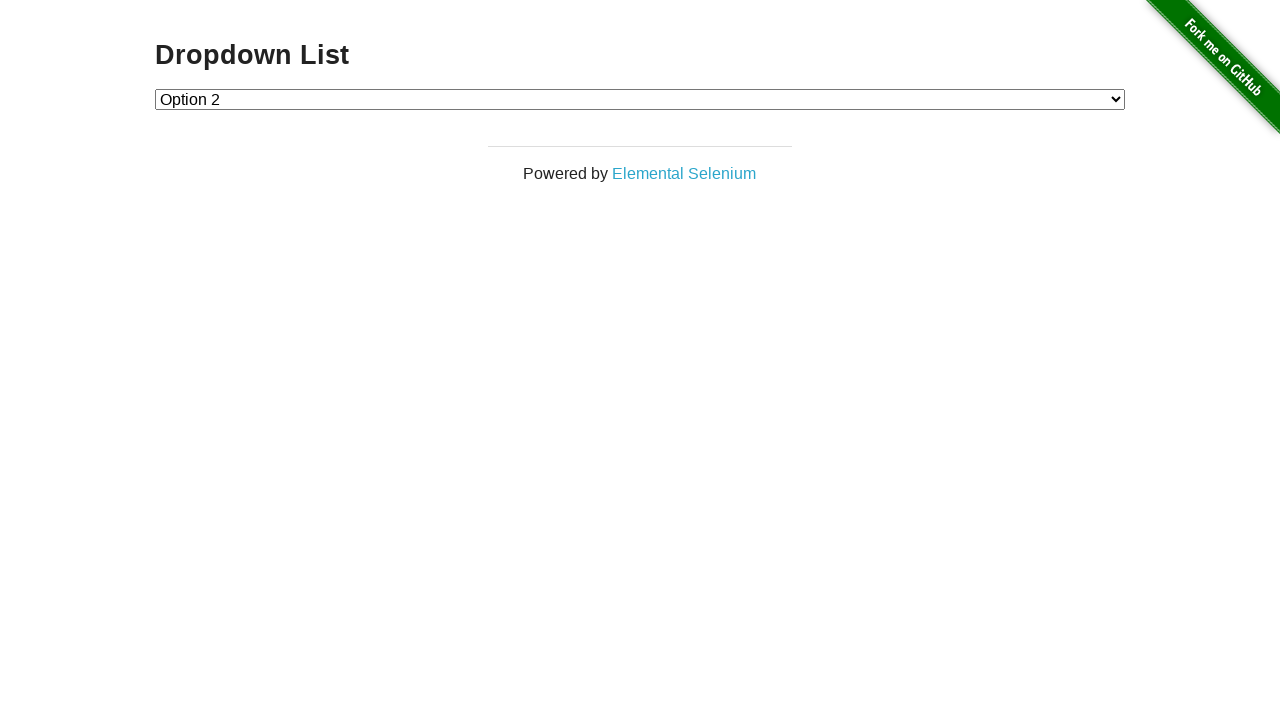

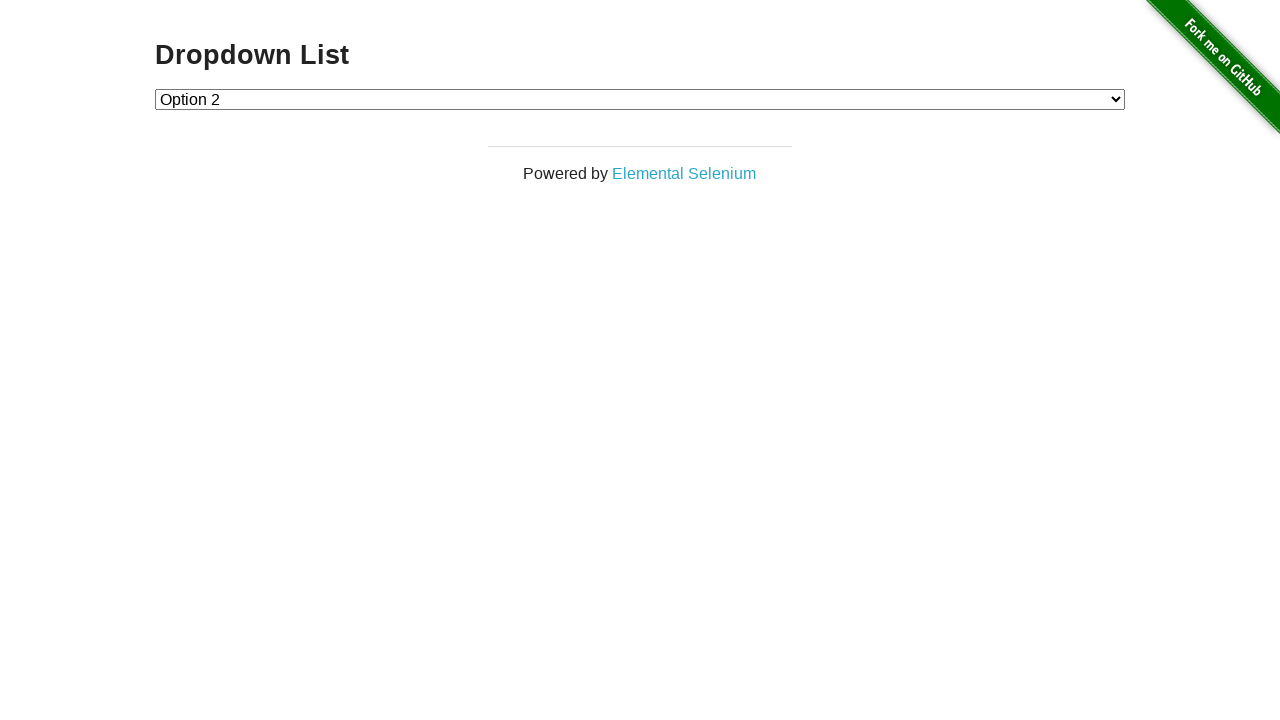